Navigates to arabam.com and verifies that the URL contains "arabam"

Starting URL: https://arabam.com

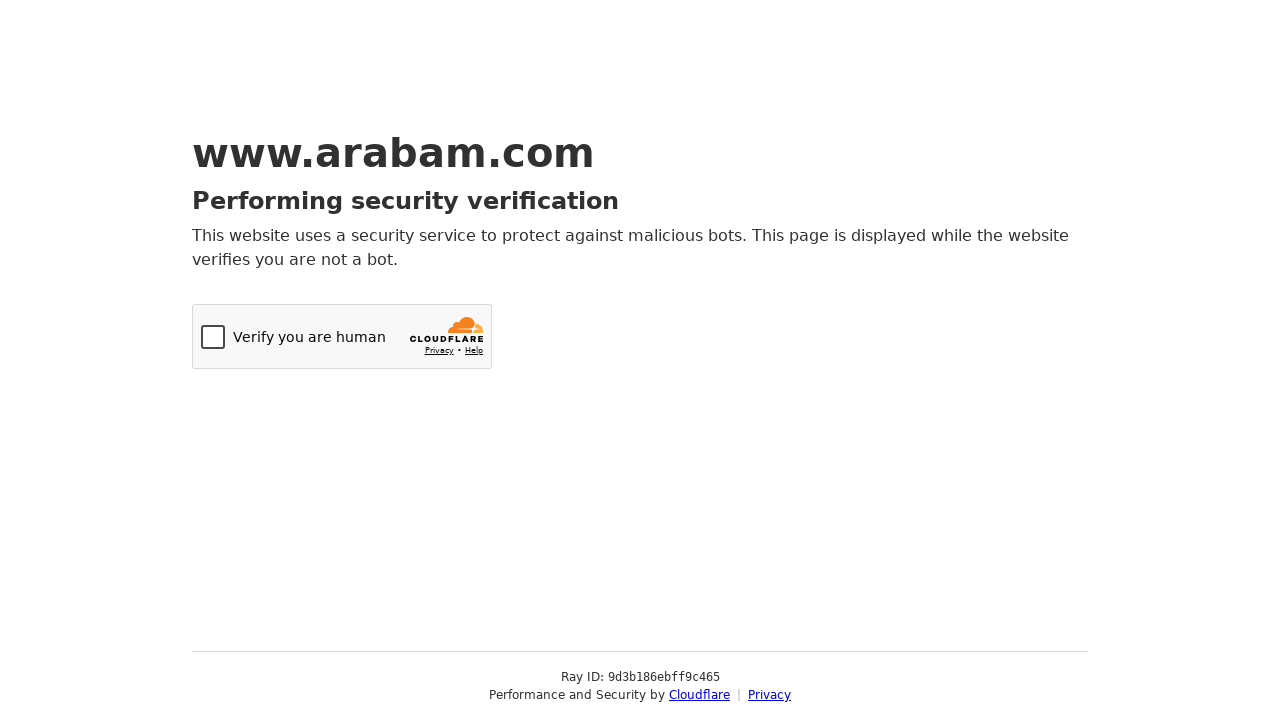

Navigated to https://arabam.com
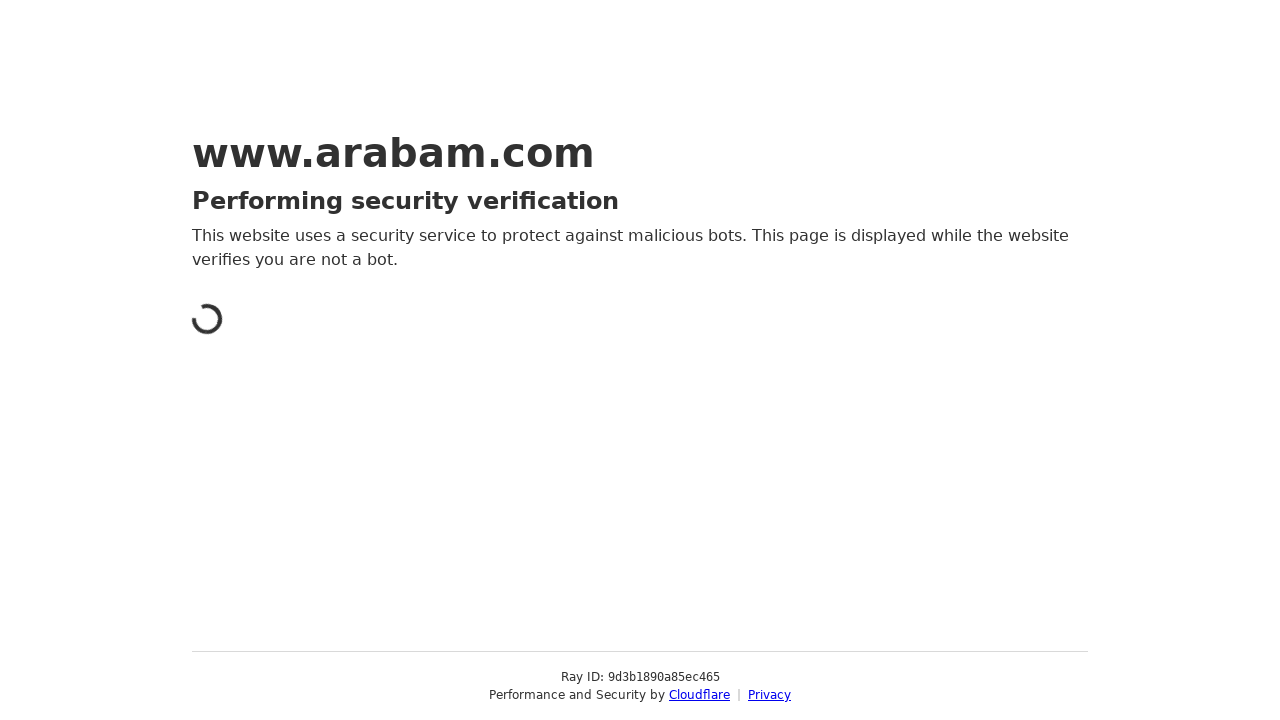

Retrieved current URL
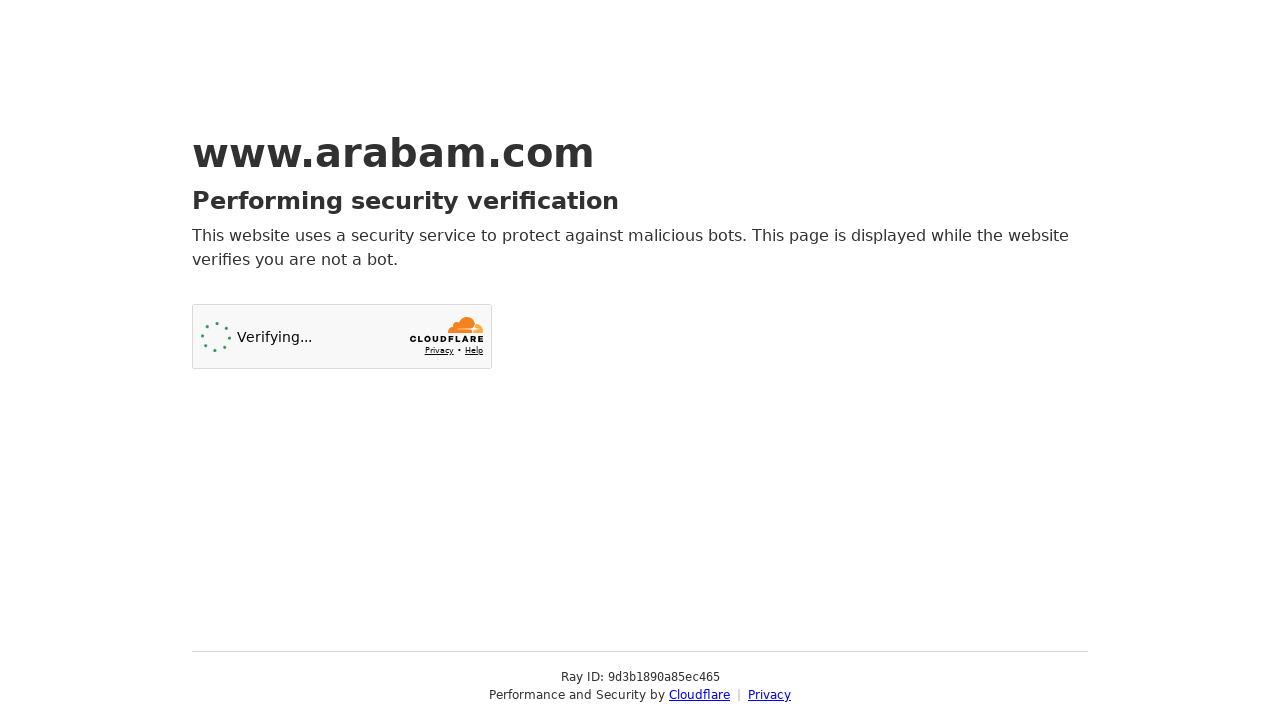

Verified that URL contains 'arabam'
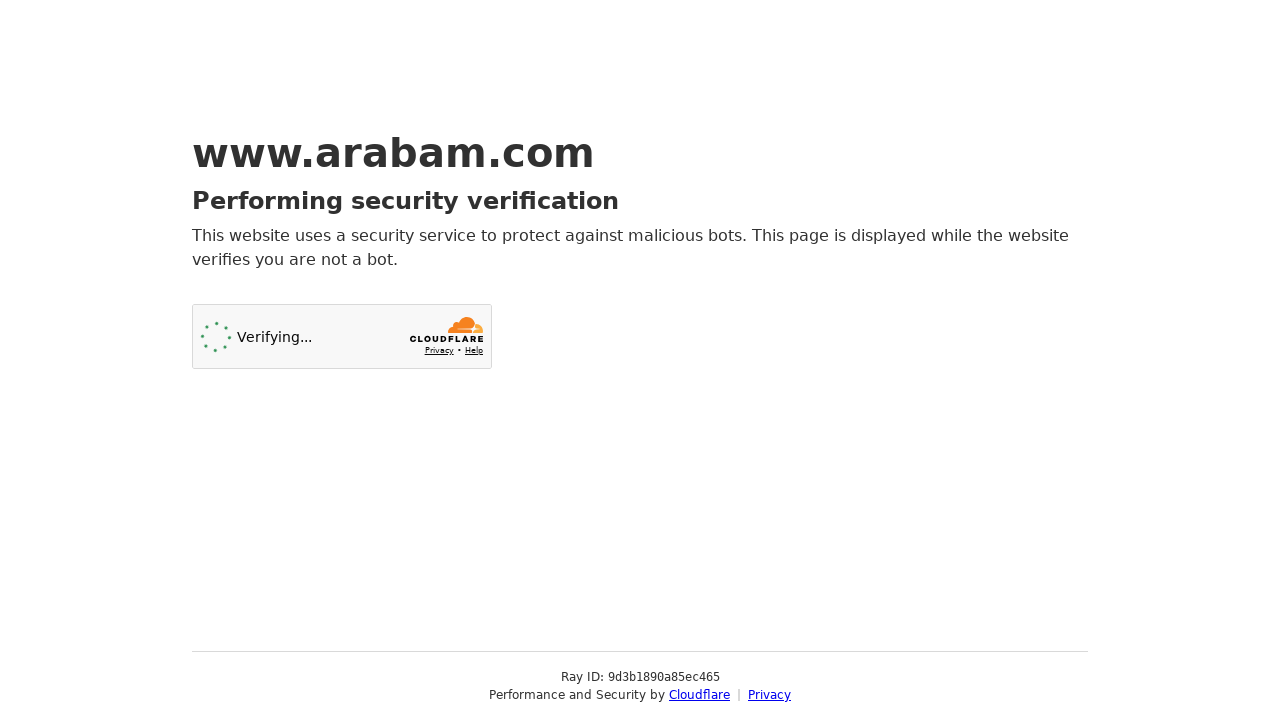

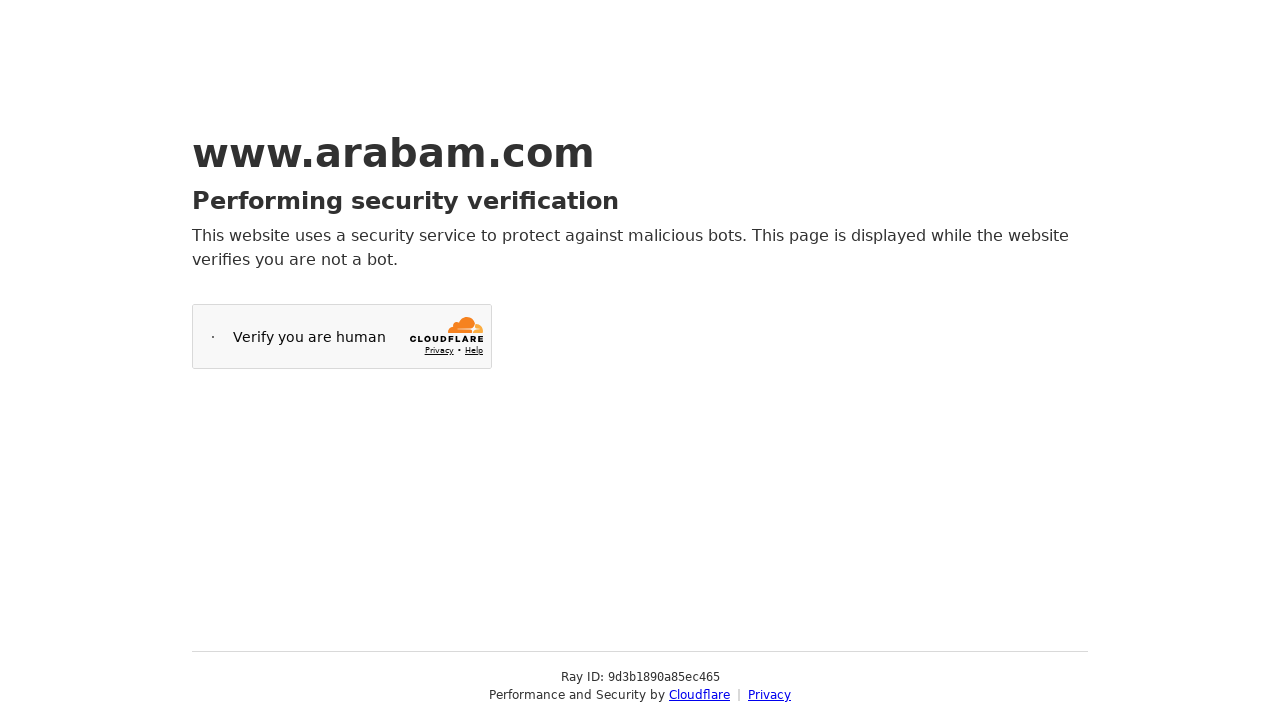